Tests alert handling functionality by entering a name in a text field, triggering an alert, and accepting it

Starting URL: https://rahulshettyacademy.com/AutomationPractice/

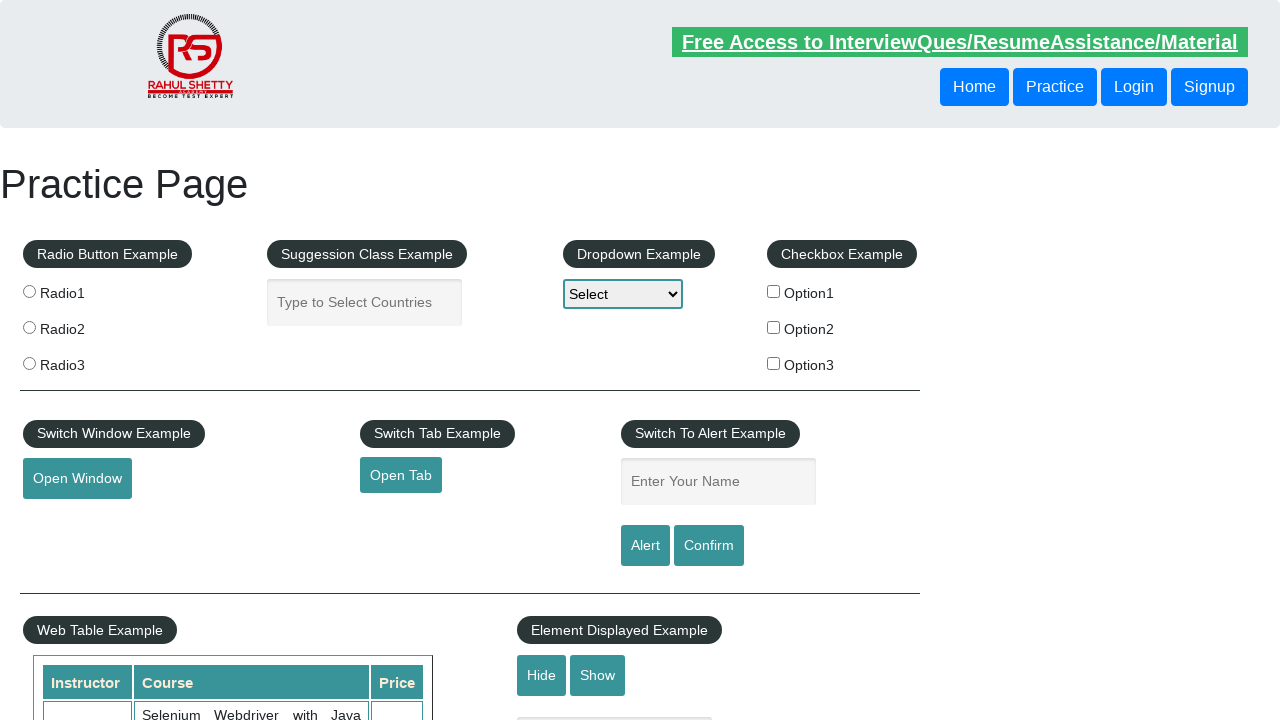

Filled name field with 'Rahul' on #name
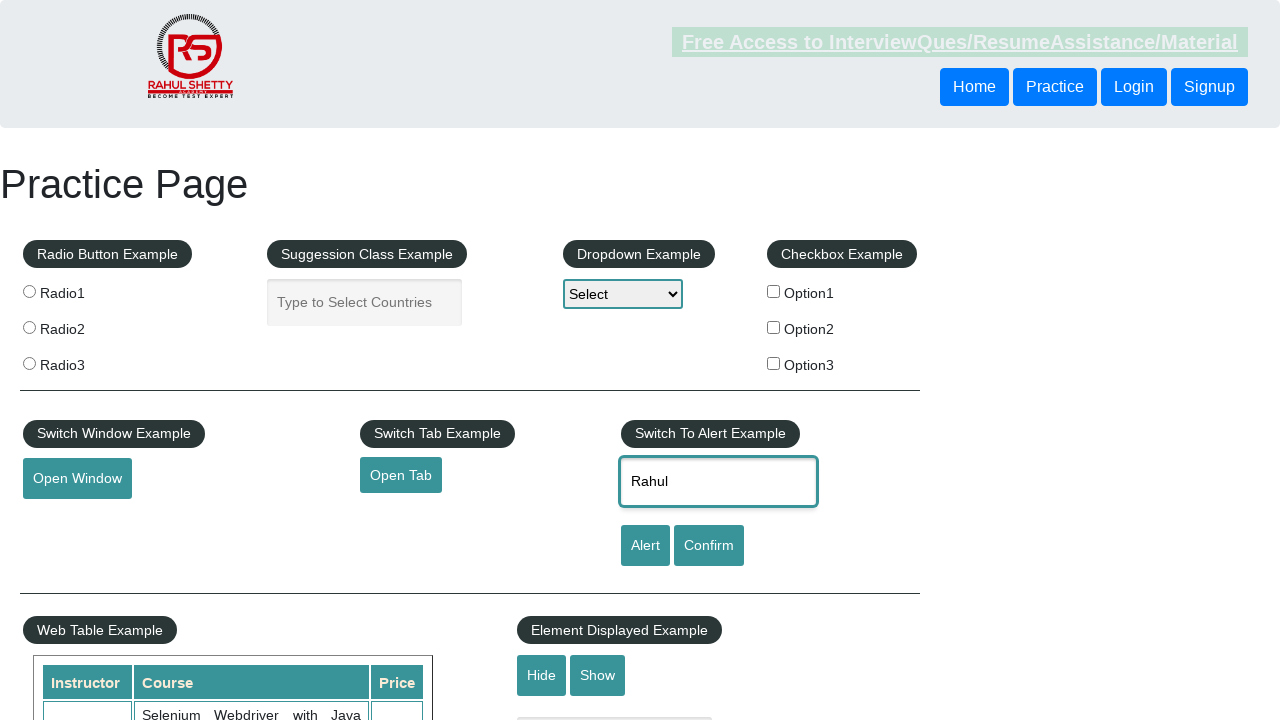

Clicked alert button to trigger alert dialog at (645, 546) on #alertbtn
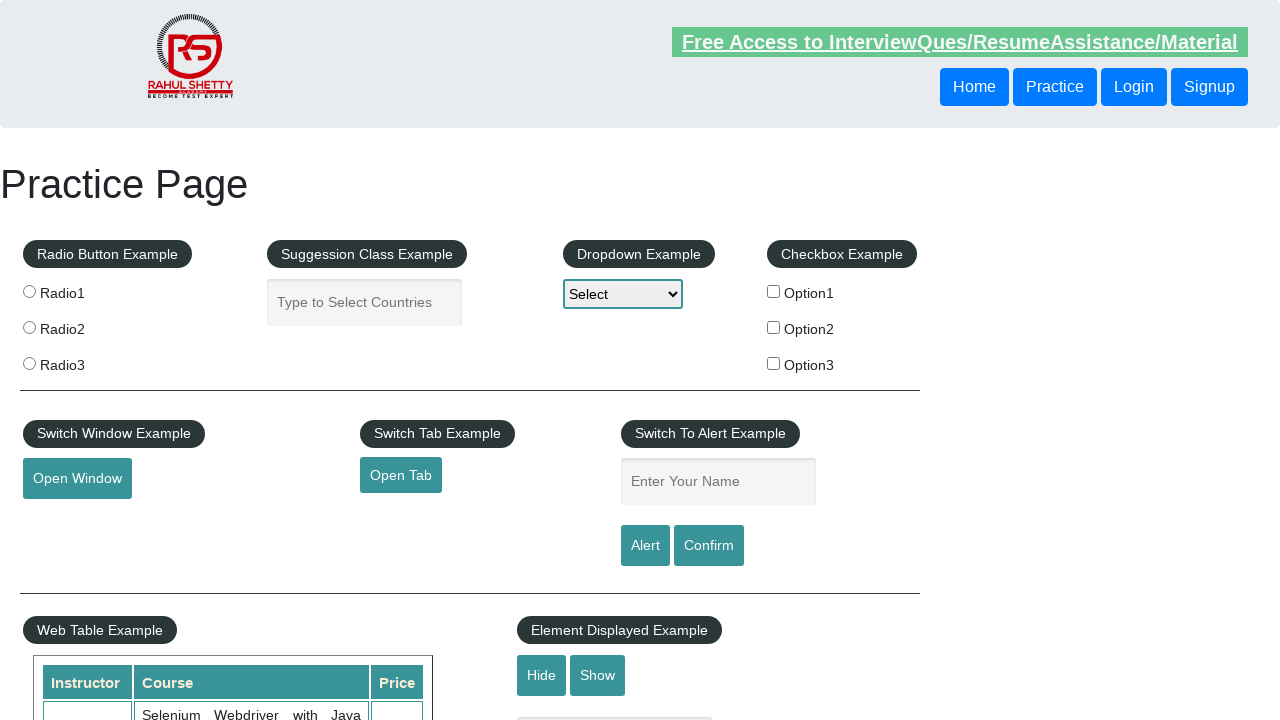

Set up dialog handler to accept alerts
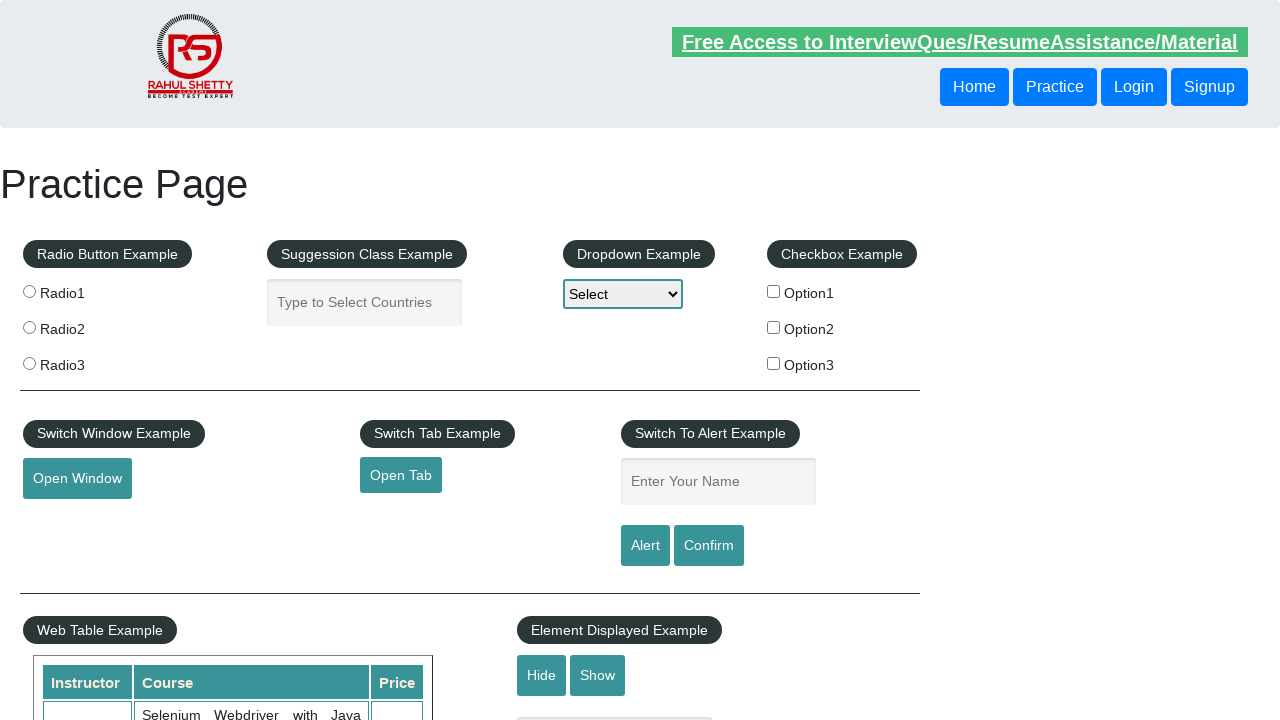

Clicked alert button again to trigger another alert at (645, 546) on #alertbtn
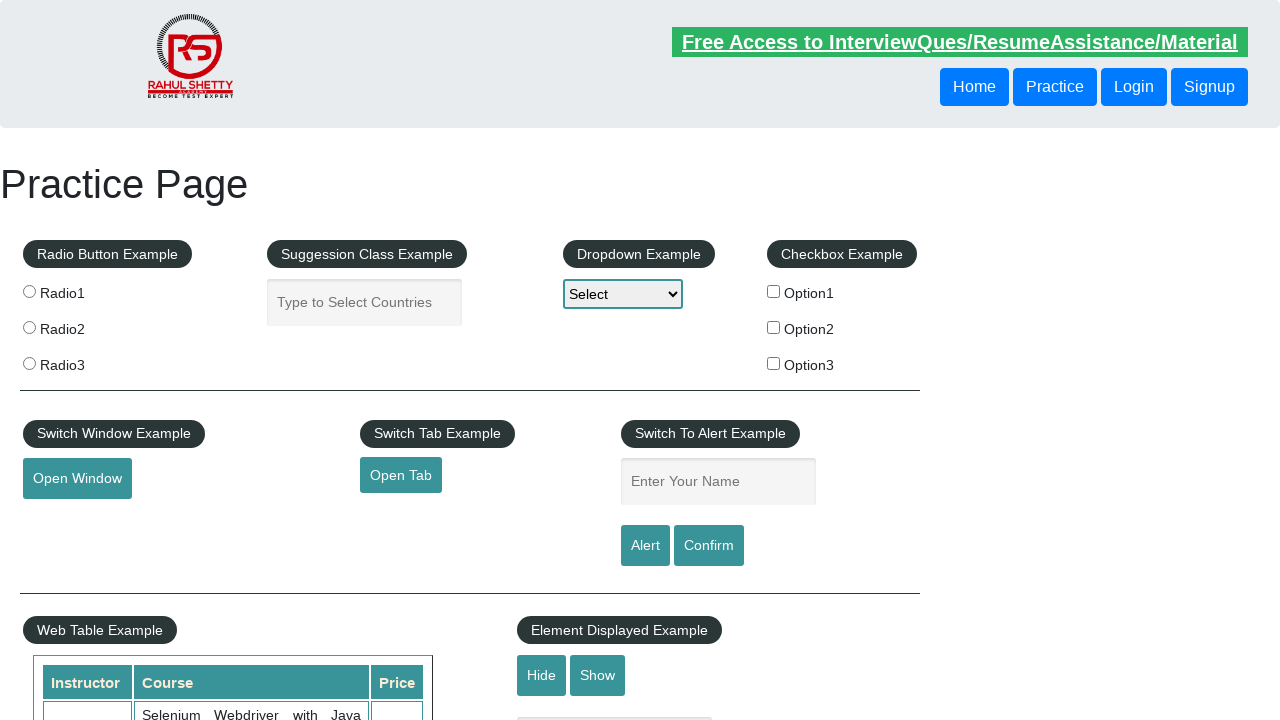

Verified name field is visible and page remains interactive after alert handling
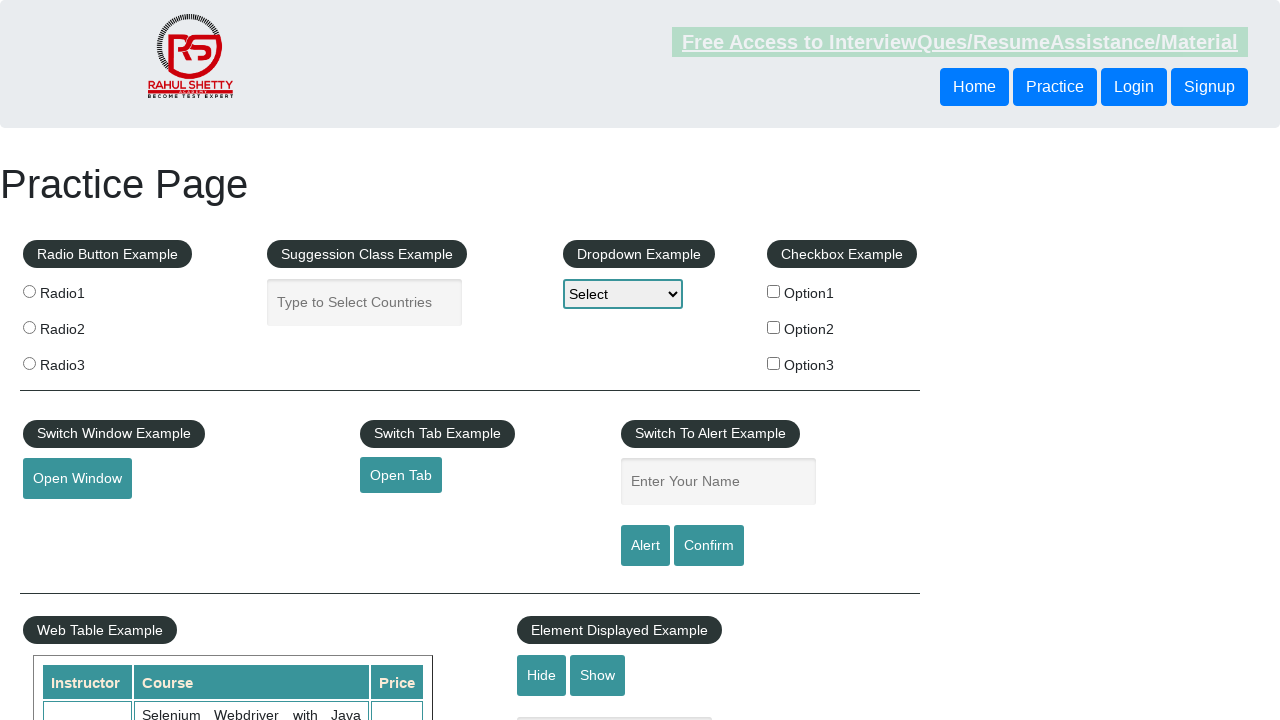

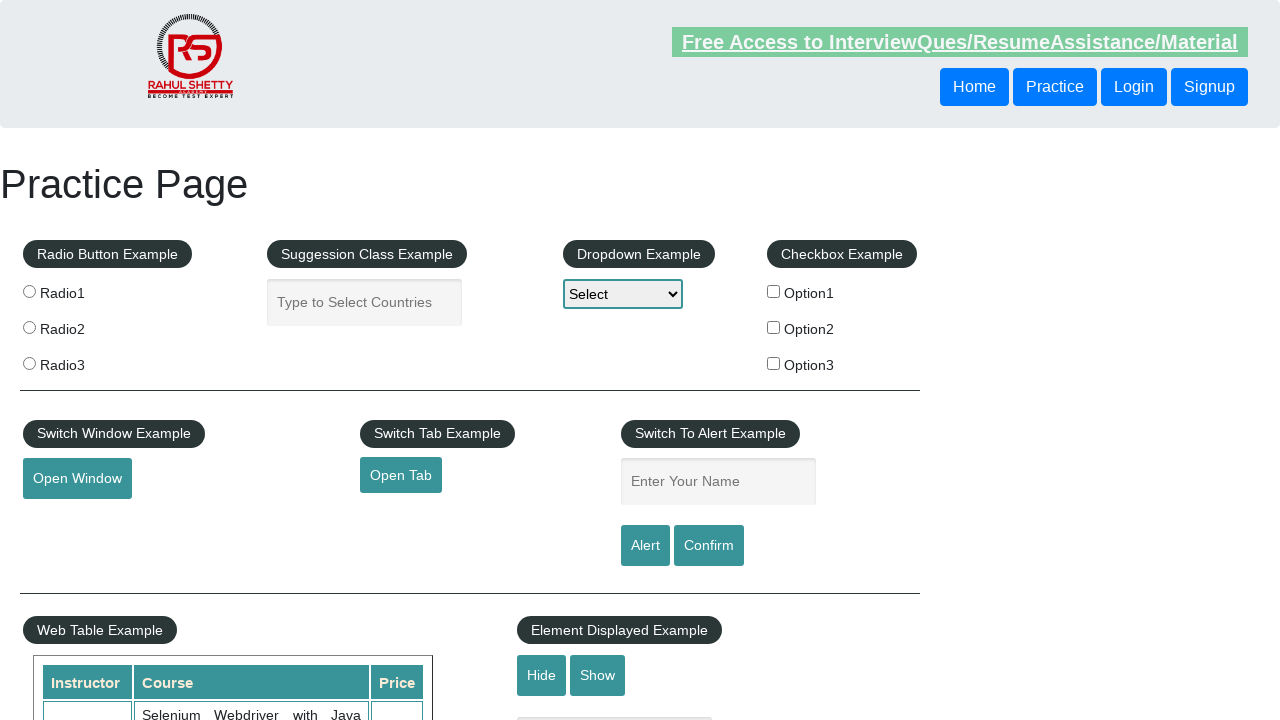